Opens the Hepsiburada (Turkish e-commerce) homepage and verifies it loads successfully

Starting URL: https://www.hepsiburada.com/

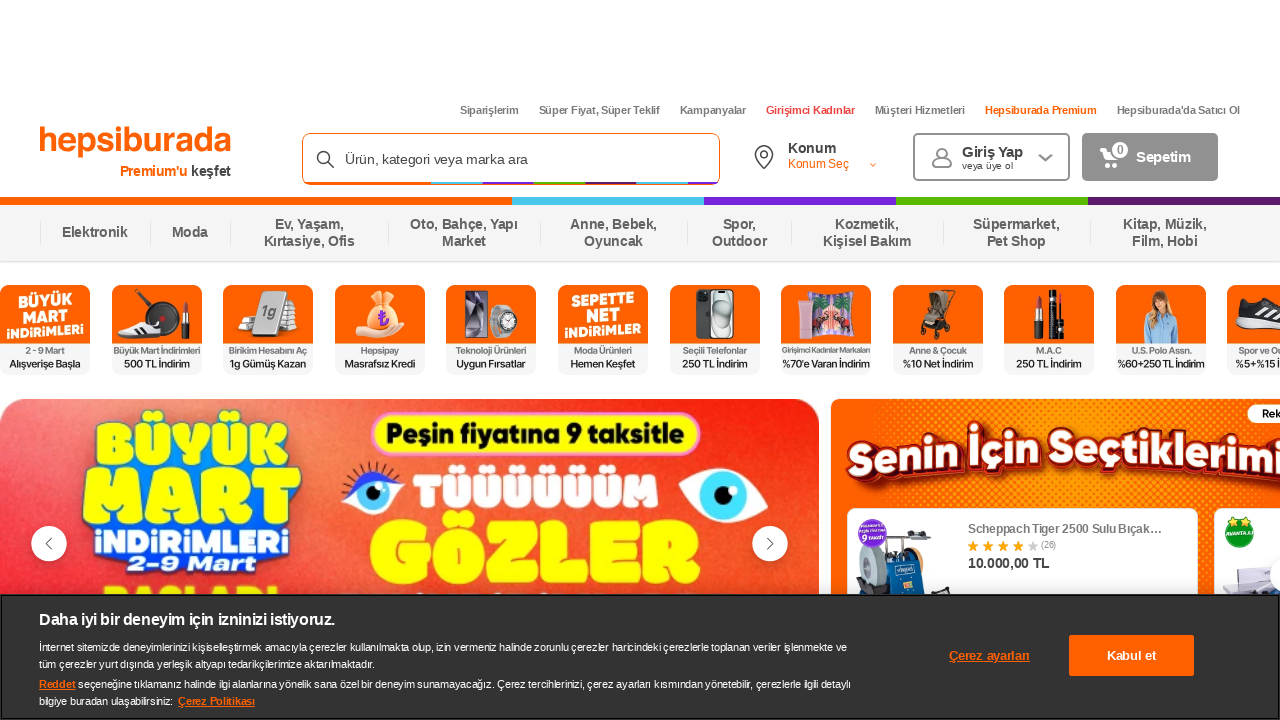

Waited for page to reach domcontentloaded state
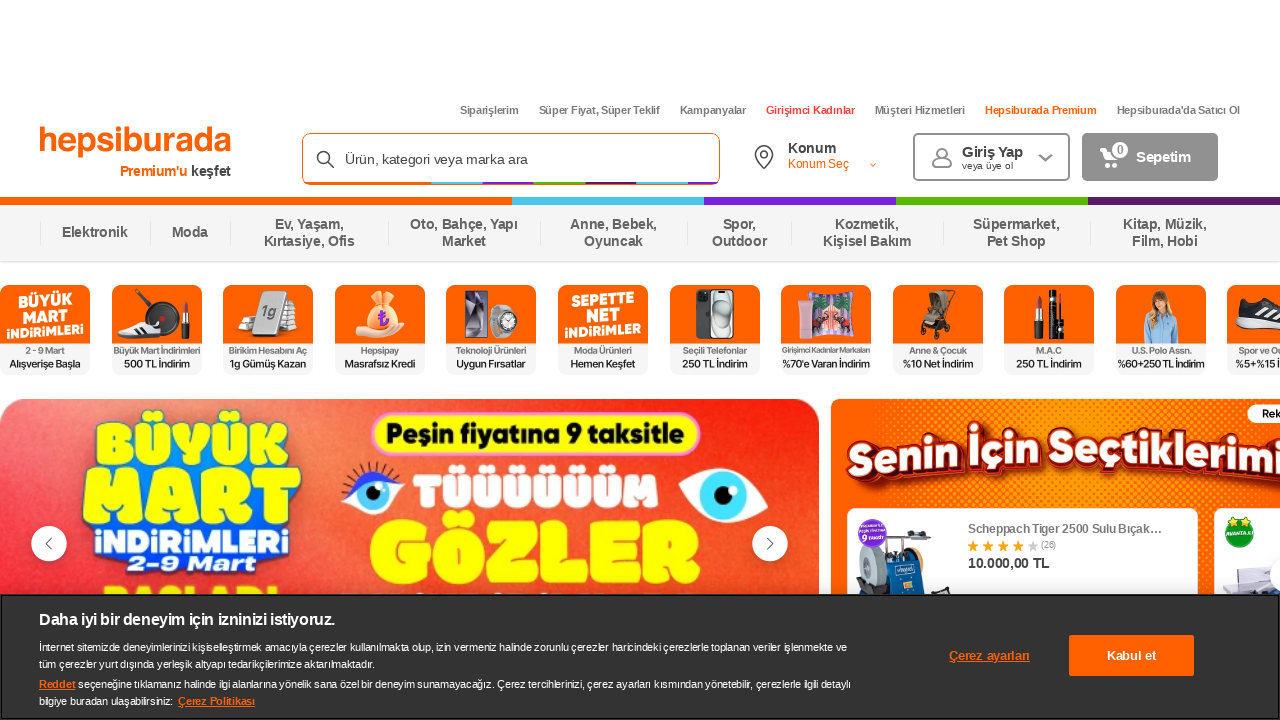

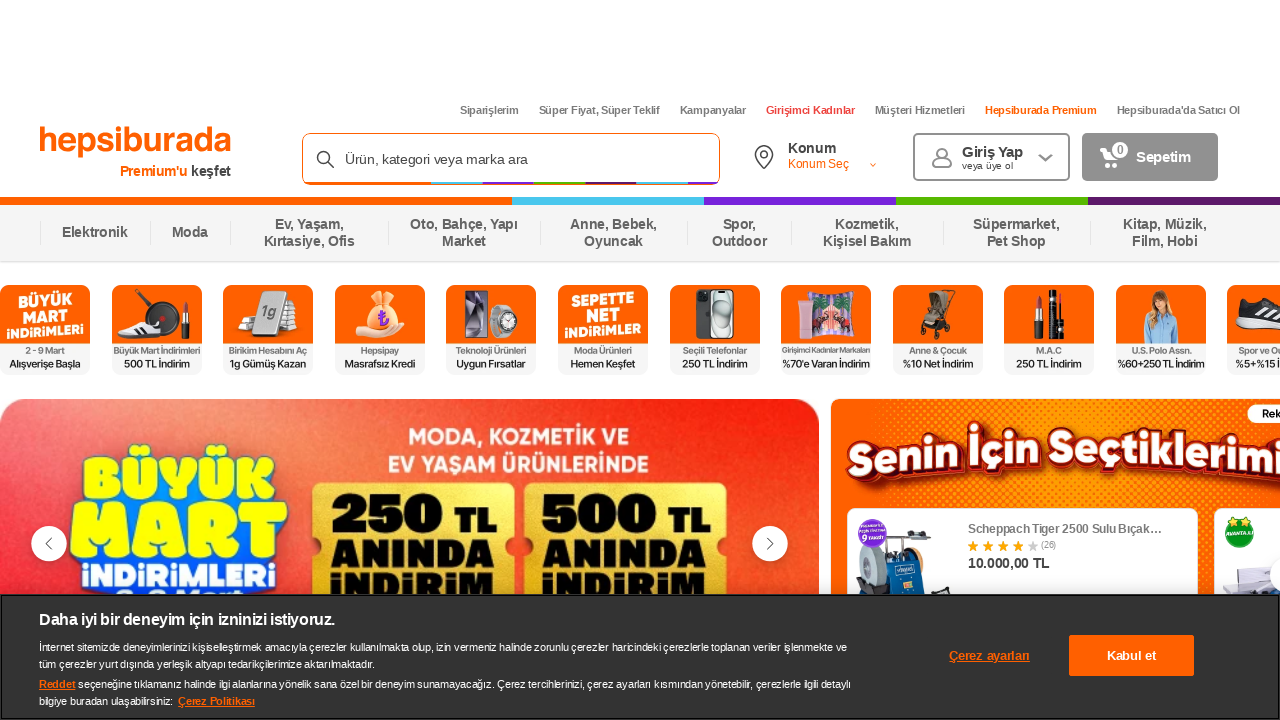